Tests dropdown handling on a contact sales form by selecting options from country and number of employees dropdowns using different selection methods (by index, value, and visible text).

Starting URL: https://orangehrm.com/en/contact-sales

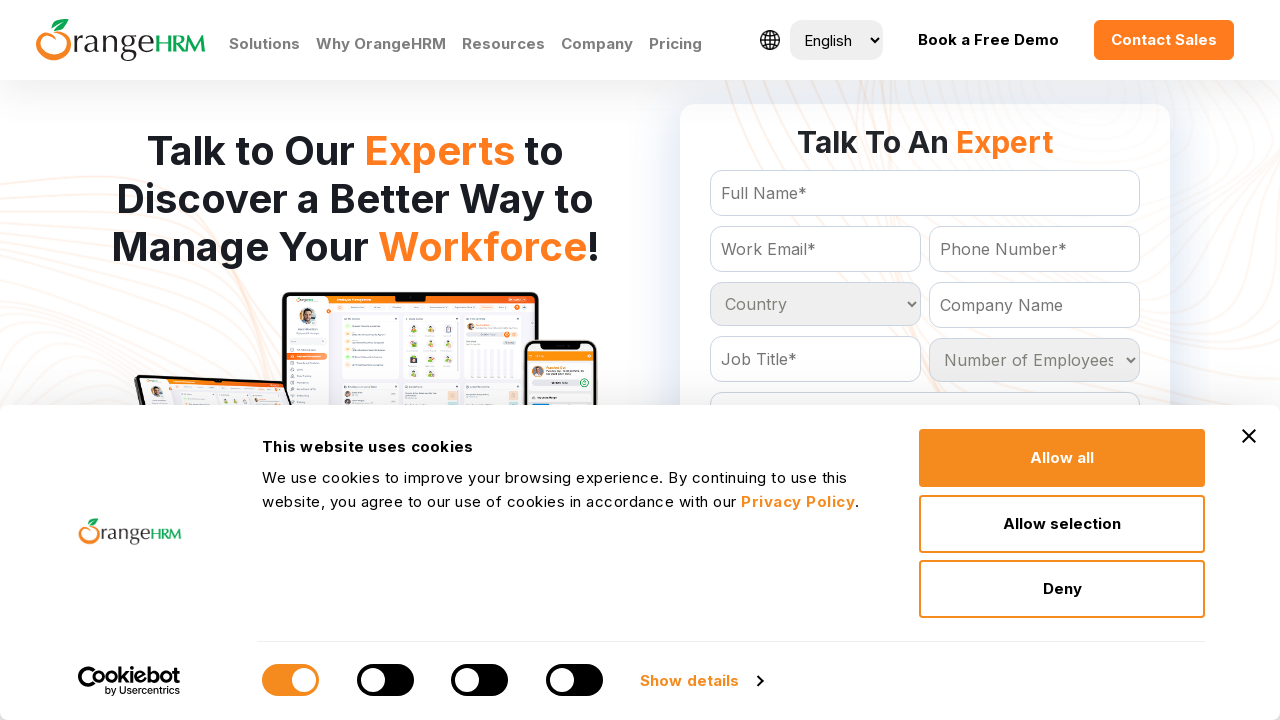

Selected 3rd option from Country dropdown by index on select#Form_getForm_Country
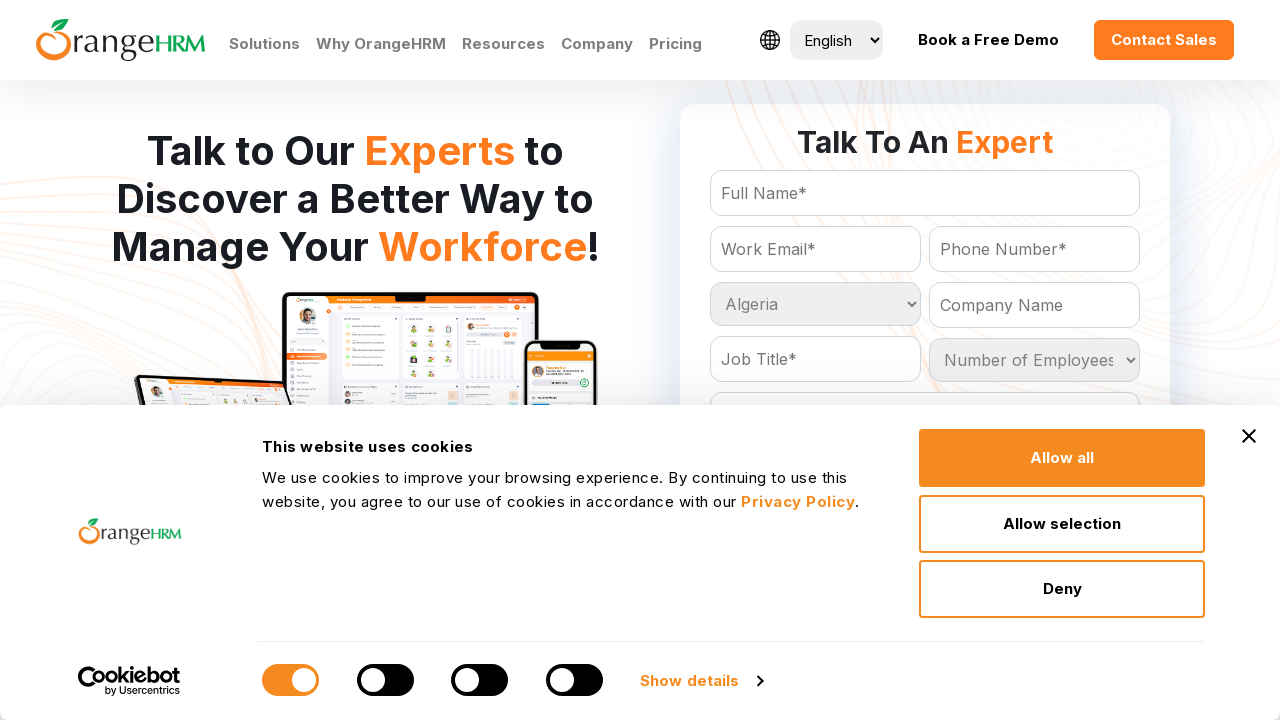

Selected 'France' from Country dropdown by value on select#Form_getForm_Country
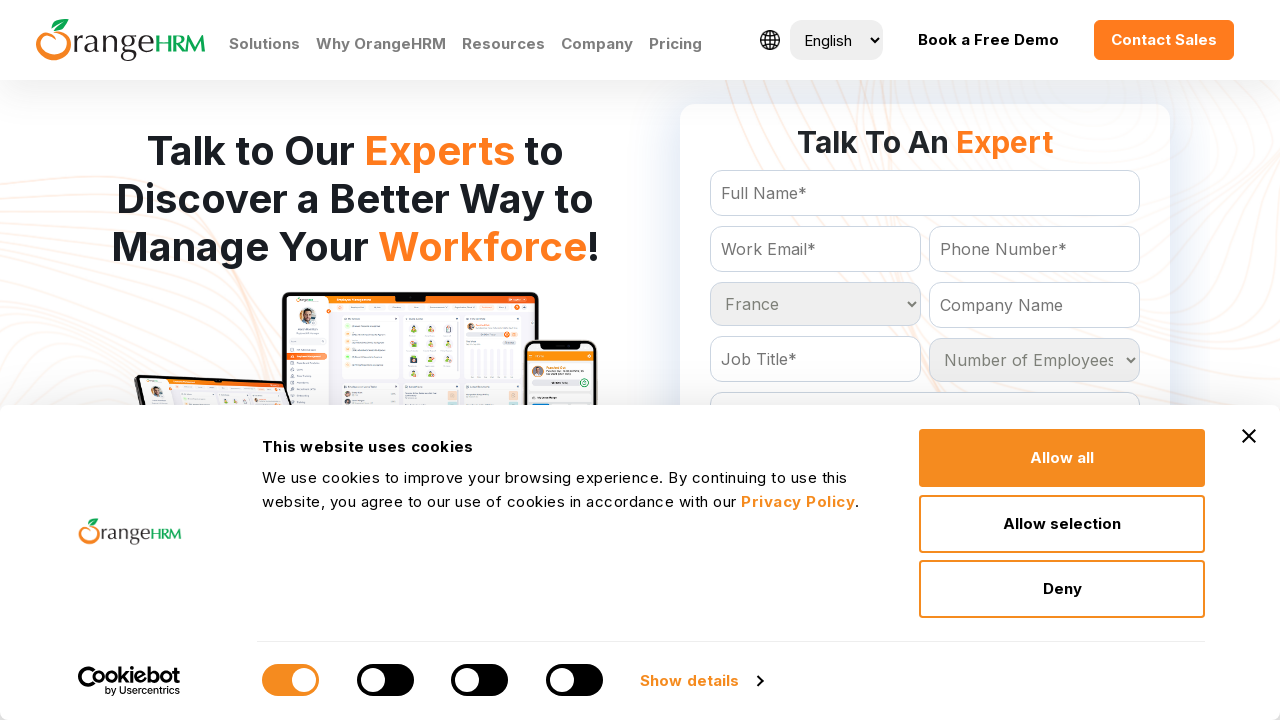

Selected 'Zaire' from Country dropdown by visible text on select#Form_getForm_Country
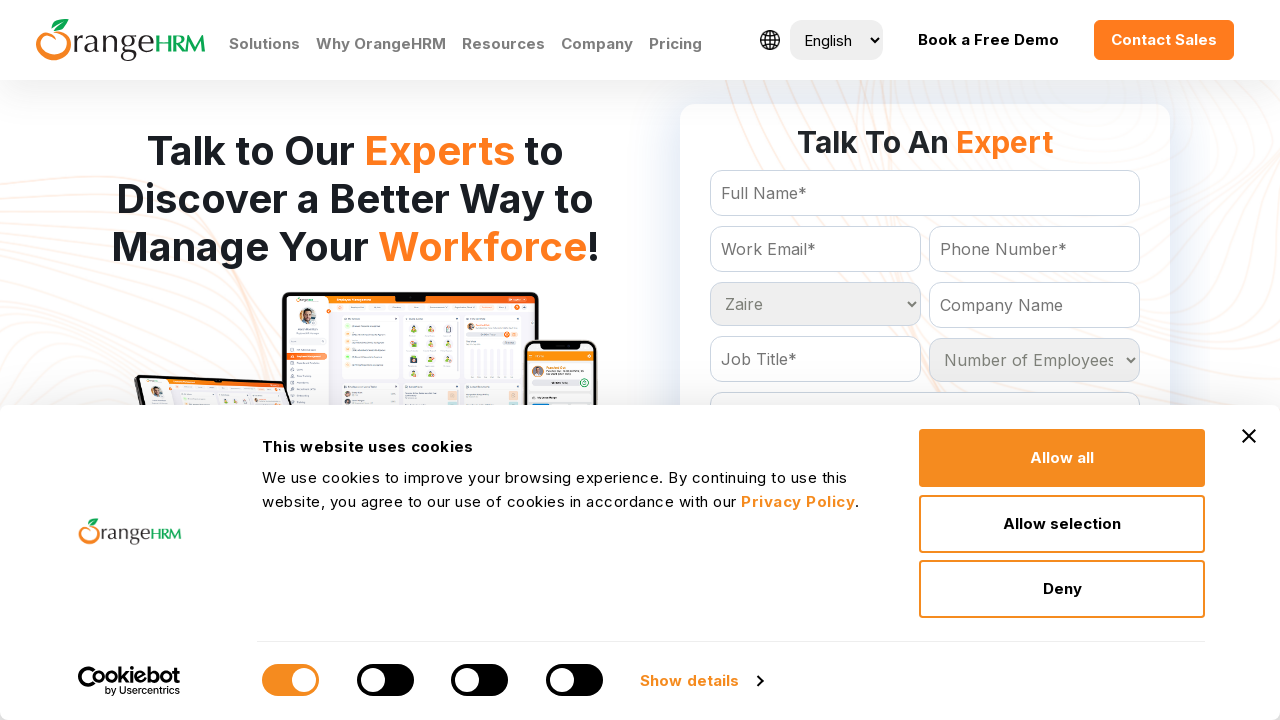

Selected 2nd option from Number of Employees dropdown by index on select#Form_getForm_NoOfEmployees
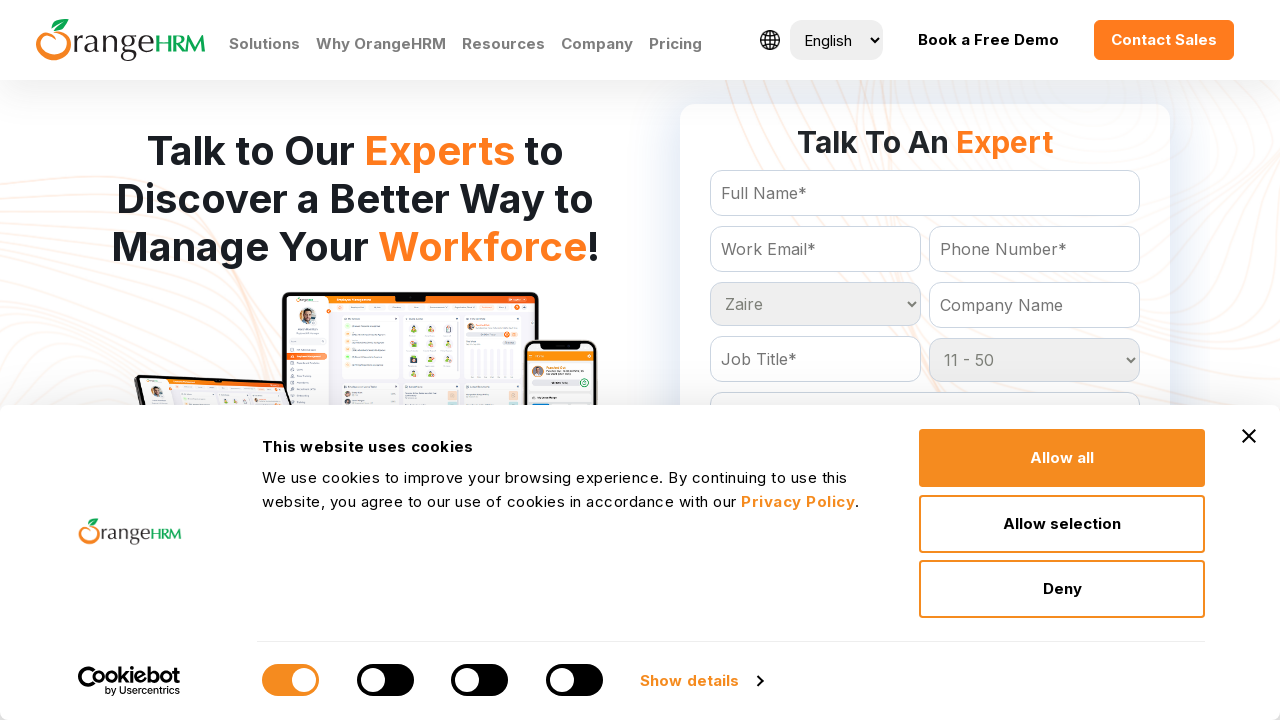

Selected '51 - 200' from Number of Employees dropdown by value on select#Form_getForm_NoOfEmployees
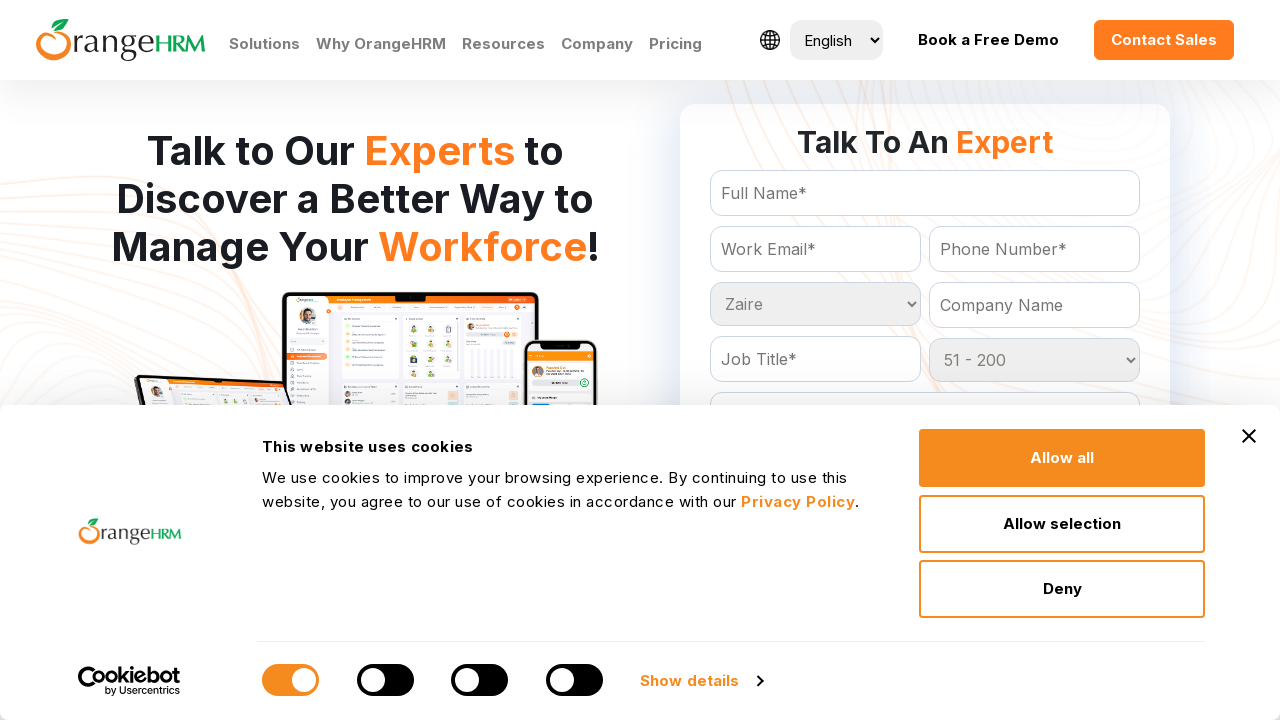

Selected '> 1,000' from Number of Employees dropdown by visible text on select#Form_getForm_NoOfEmployees
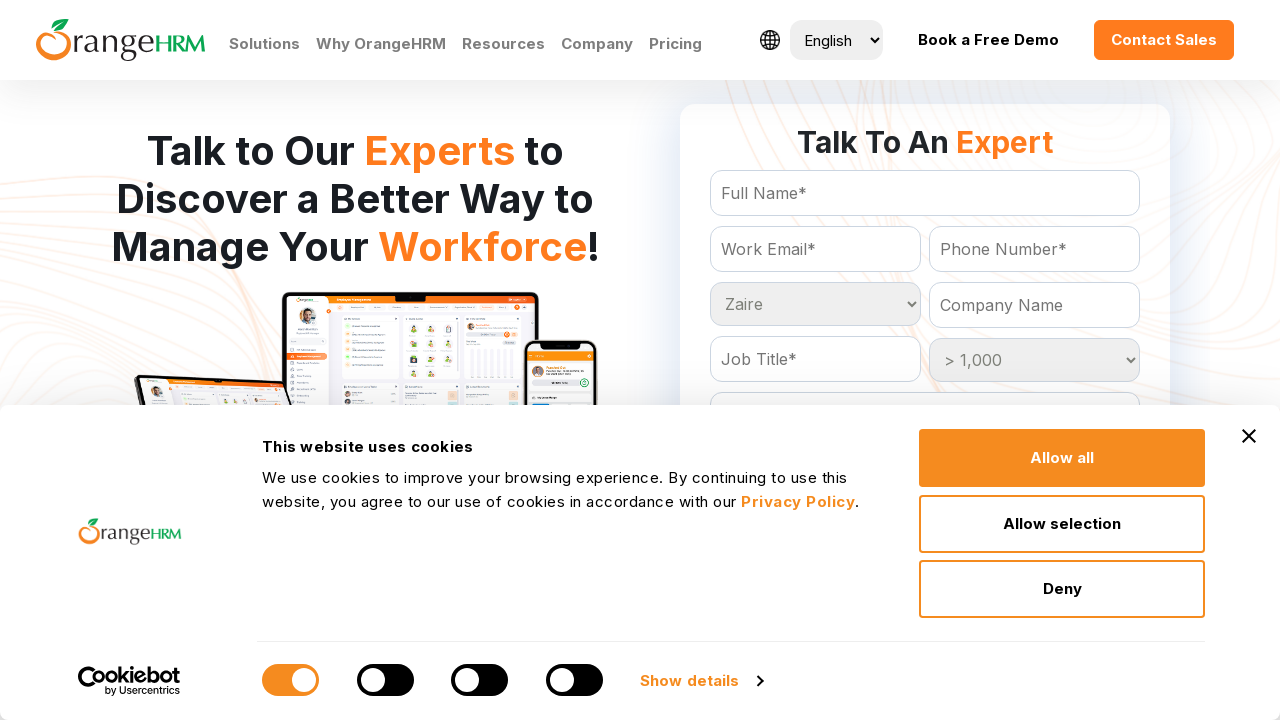

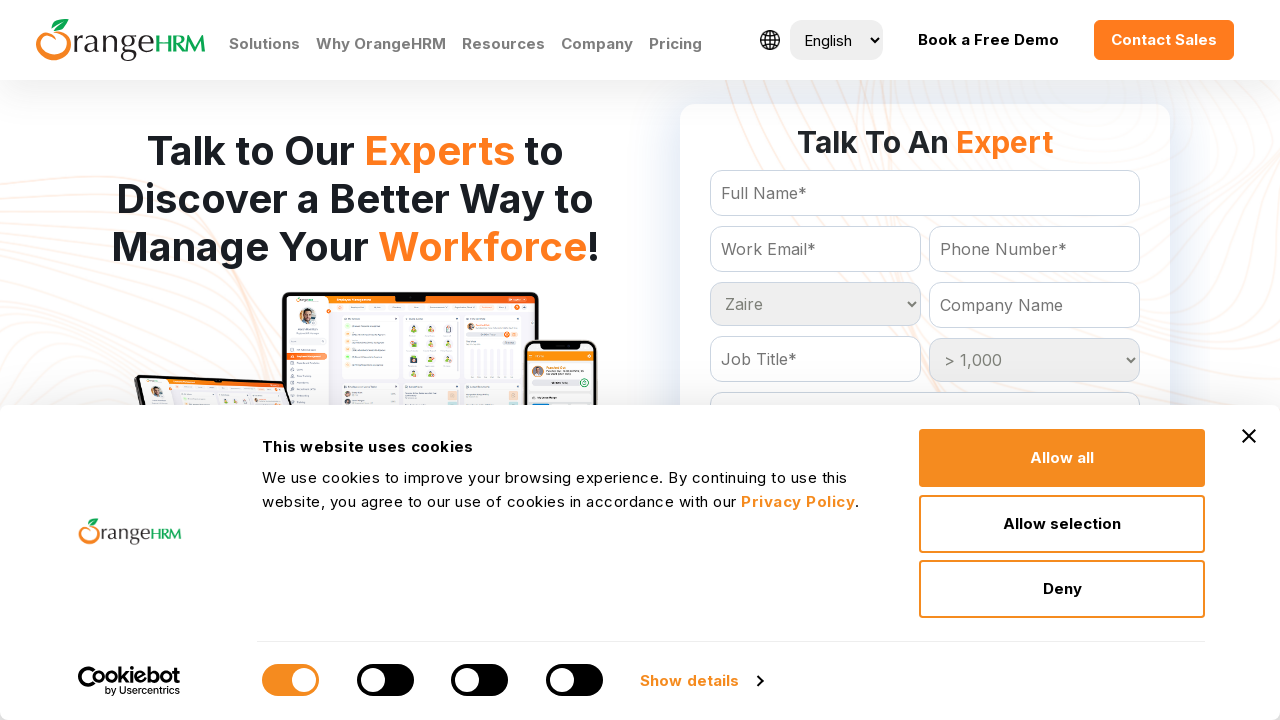